Tests GitHub search with password input field functionality

Starting URL: https://github.com/

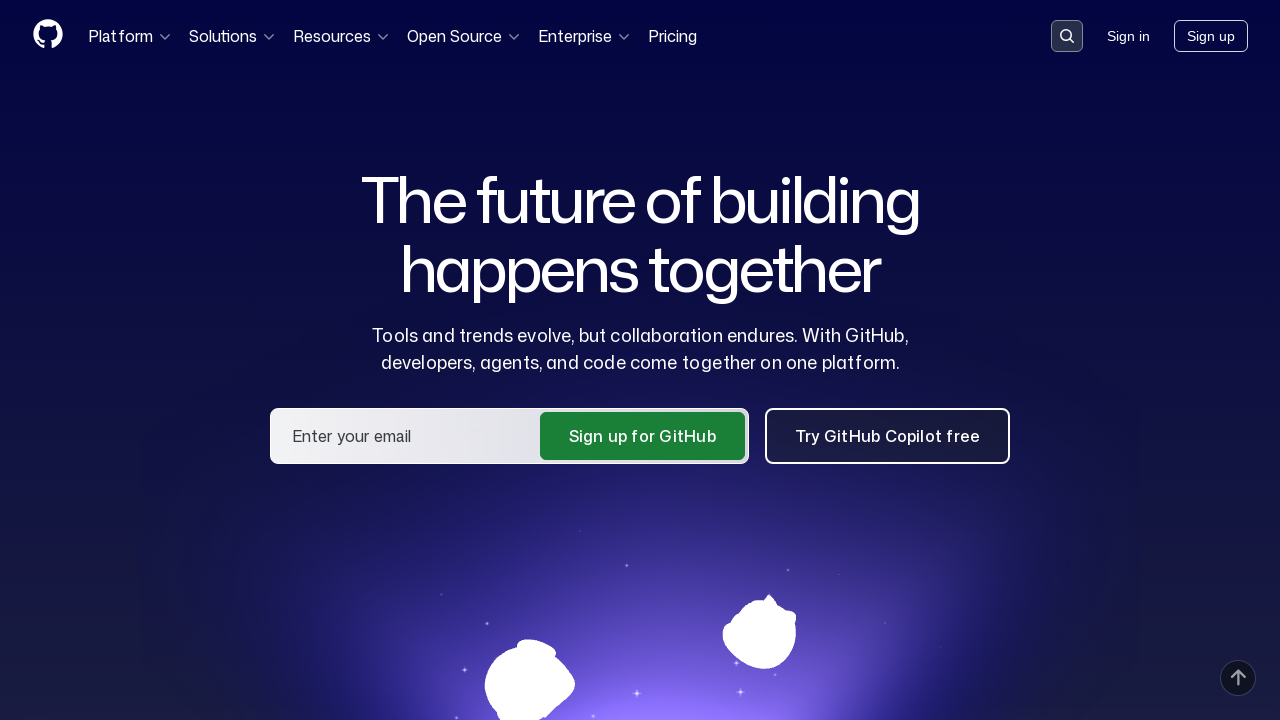

Pressed '/' to focus search field
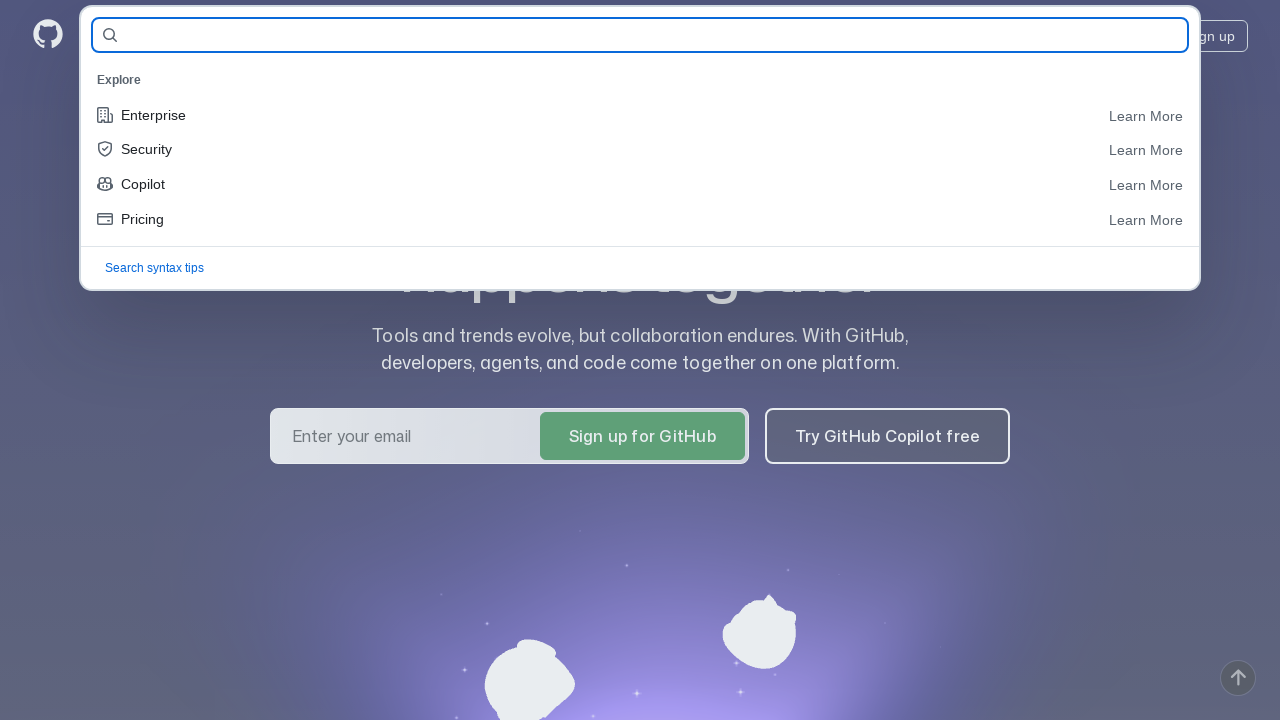

Filled search field with 'robotframework' on input#query-builder-test
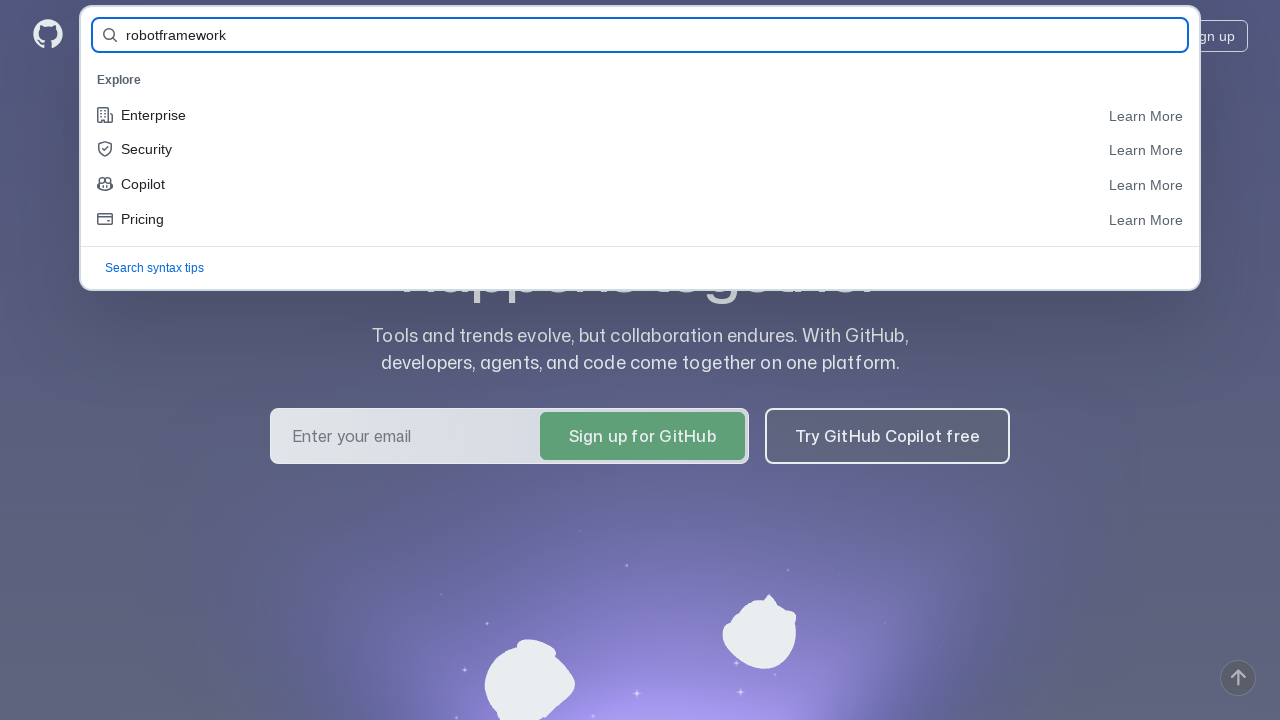

Pressed Enter to search for robotframework on input#query-builder-test
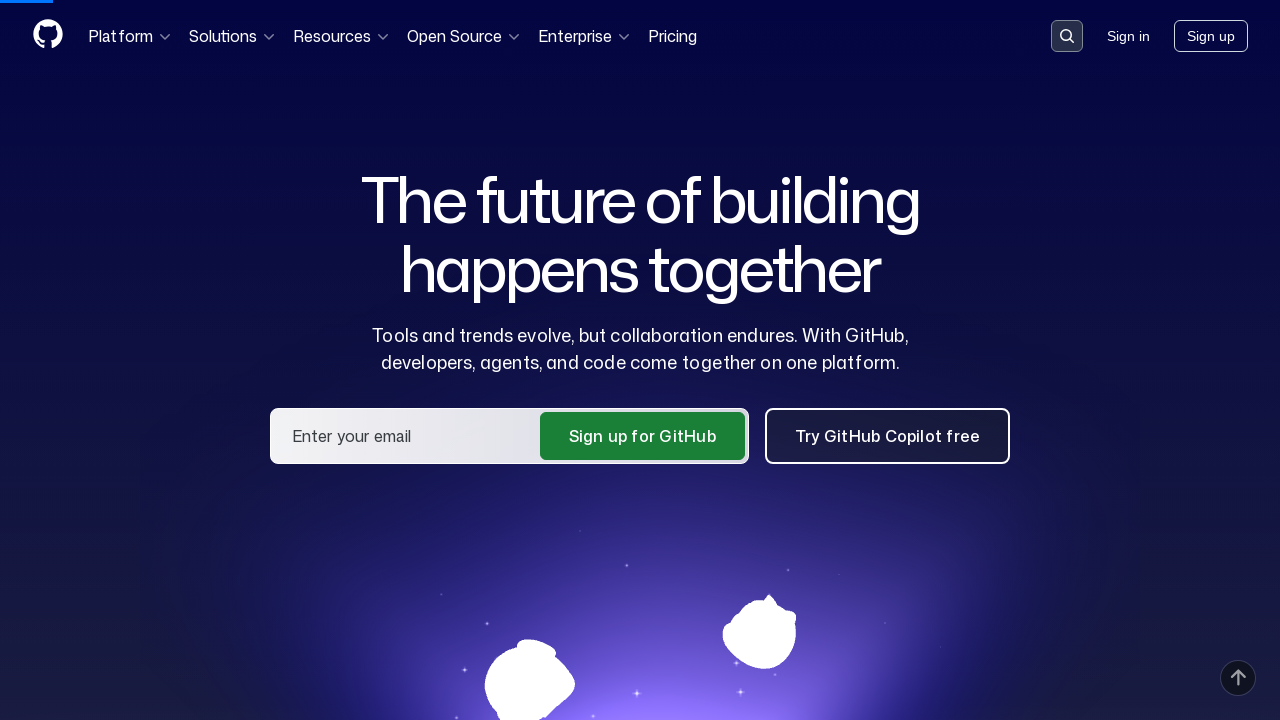

Clicked on robotframework repository link at (486, 161) on a[href='/robotframework/robotframework']
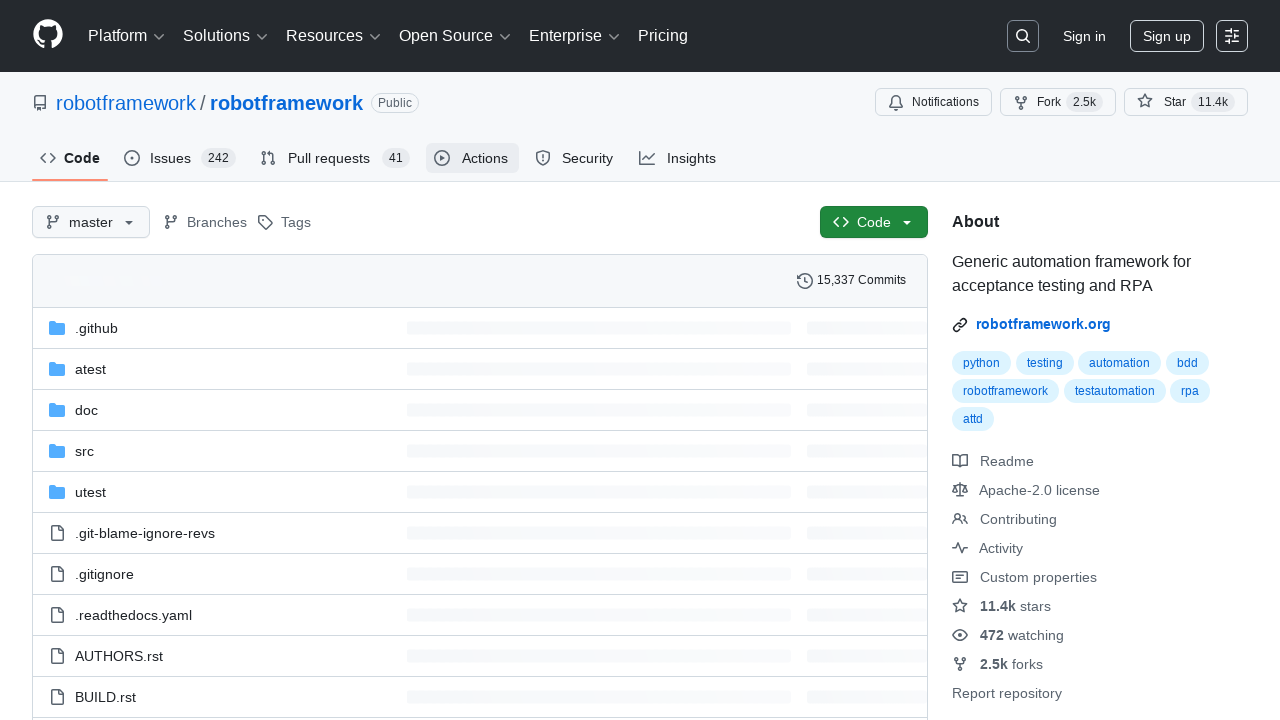

README section loaded successfully
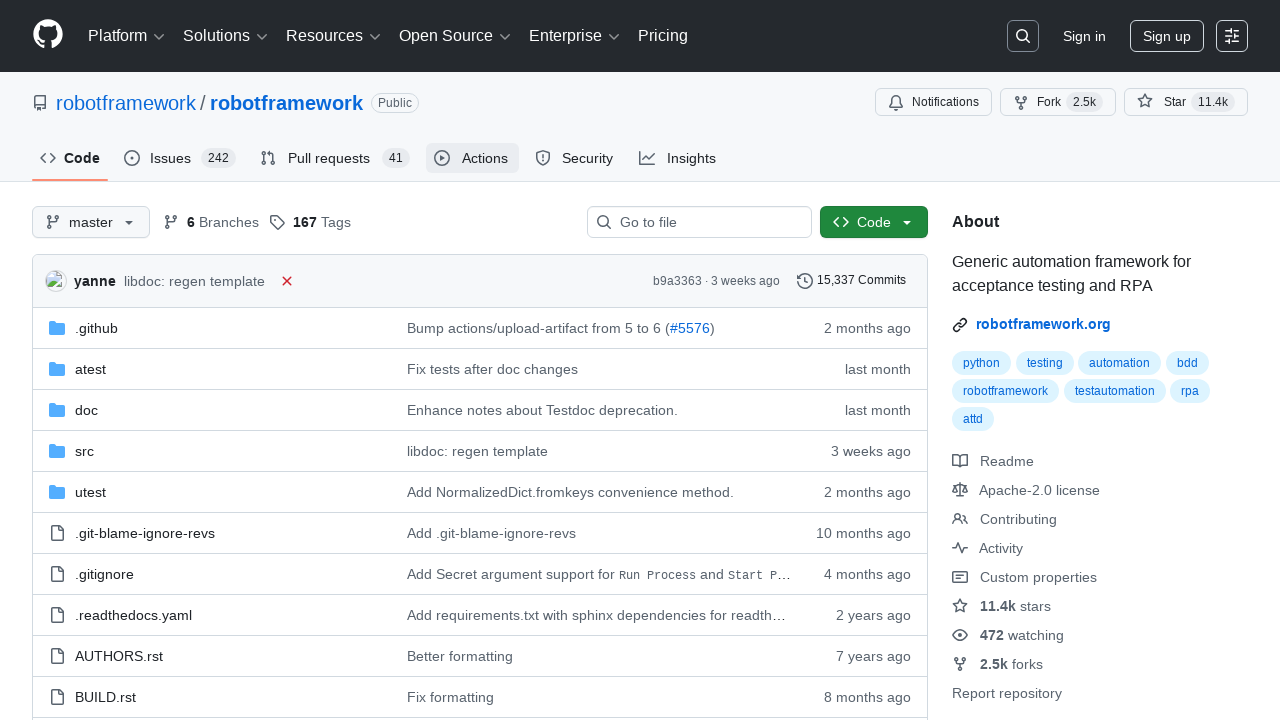

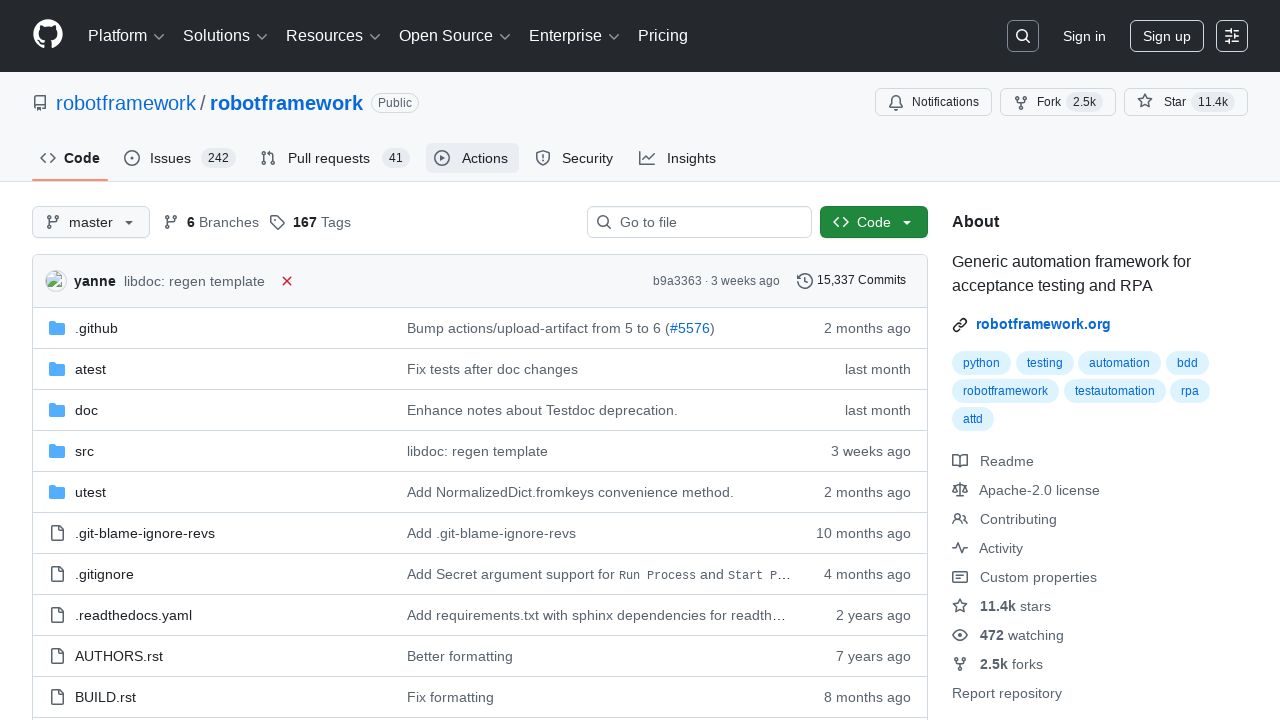